Navigates to a student registration form and selects hobby checkboxes, specifically targeting the Dancing option

Starting URL: https://www.automationtestinginsider.com/2019/08/student-registration-form.html

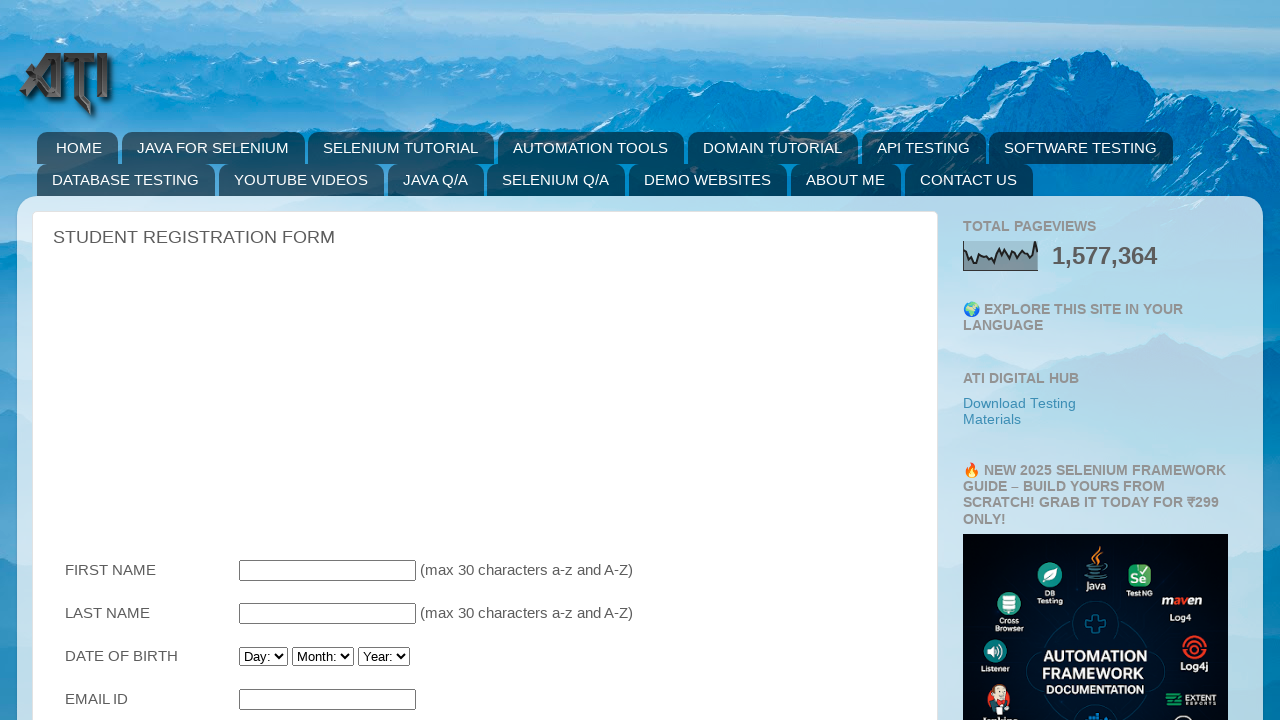

Navigated to student registration form
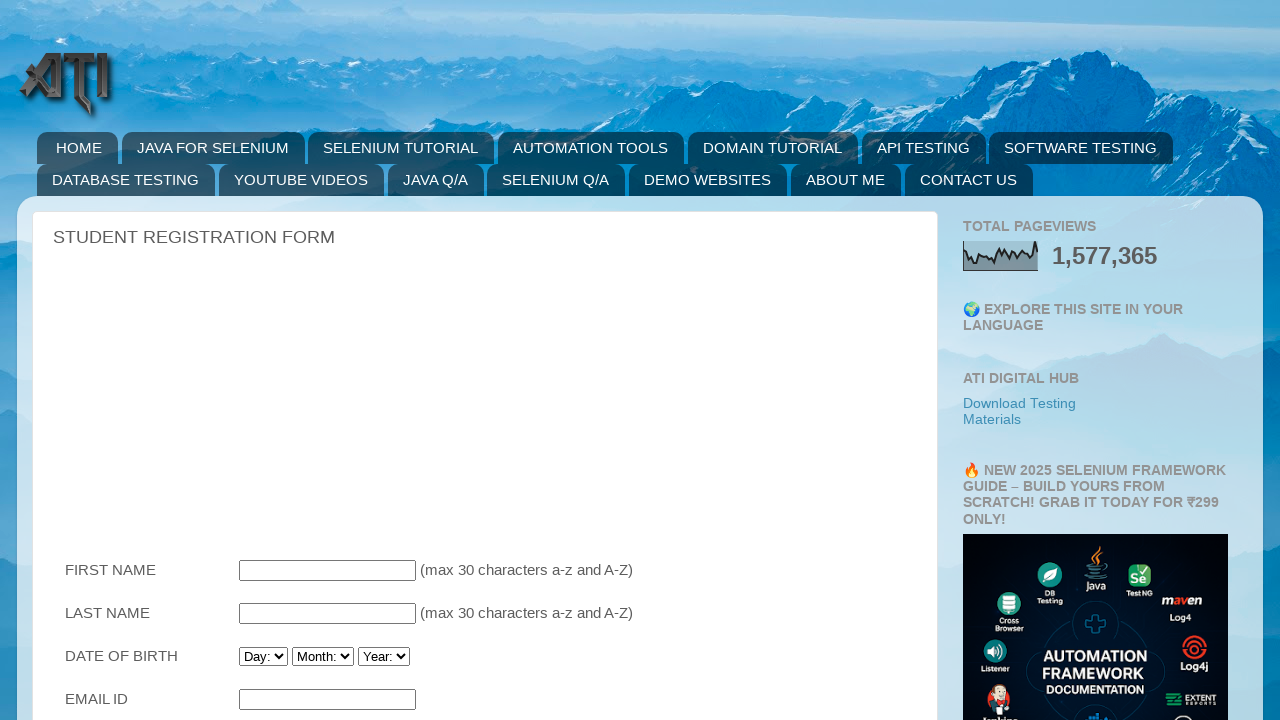

Located Dancing checkbox element
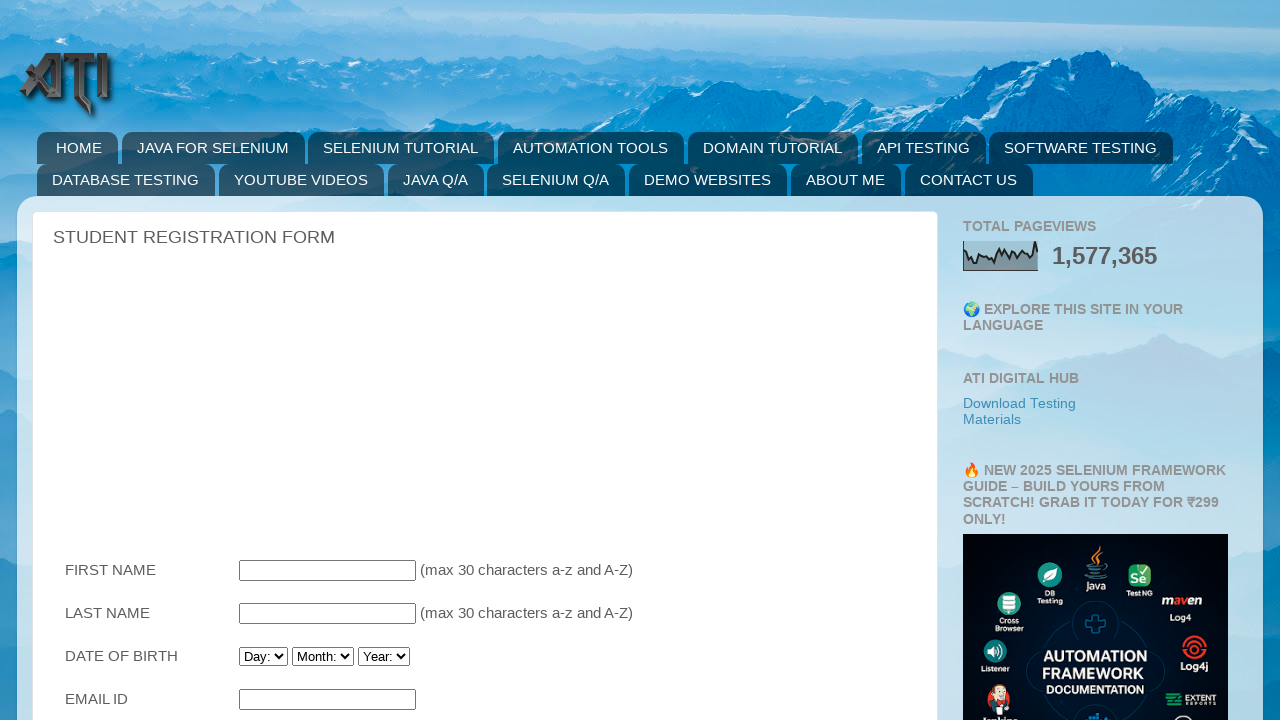

Clicked Dancing checkbox at (466, 361) on input[type='checkbox'][value='Dancing']
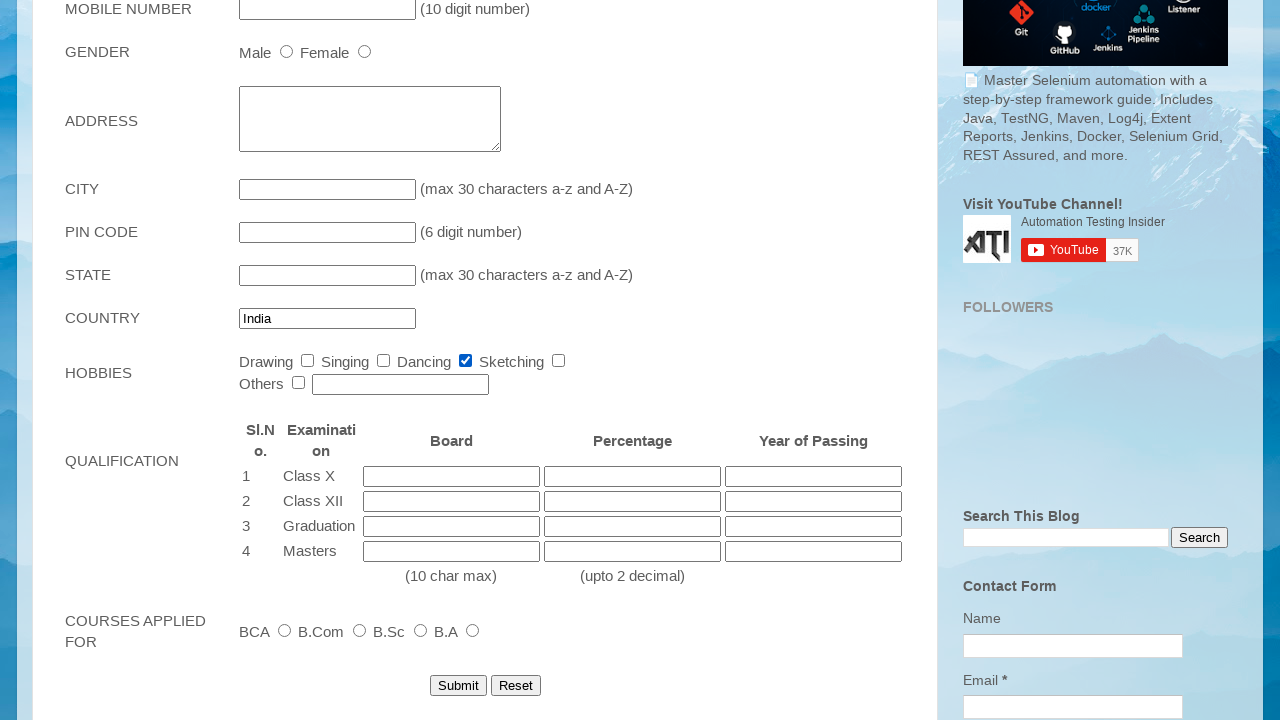

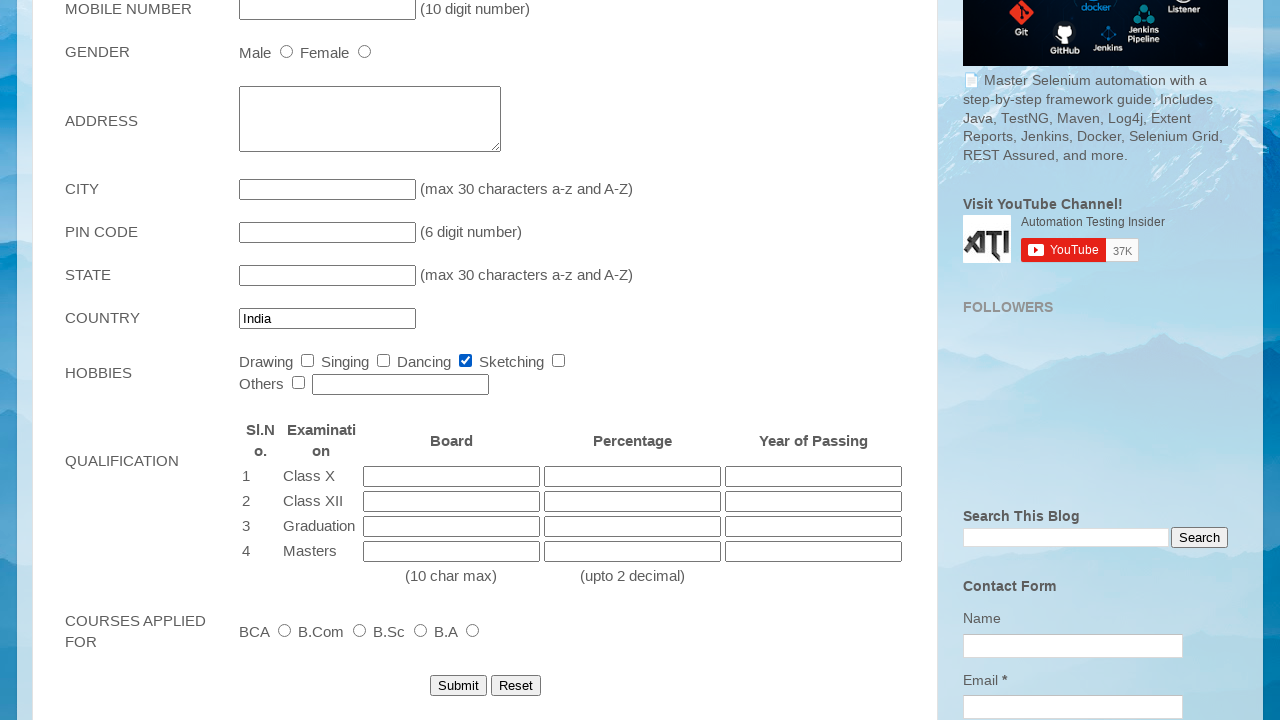